Tests displaying jQuery Growl notification messages on a webpage by injecting jQuery and jQuery Growl library, then triggering various notification types (standard, error, notice, warning).

Starting URL: http://the-internet.herokuapp.com/

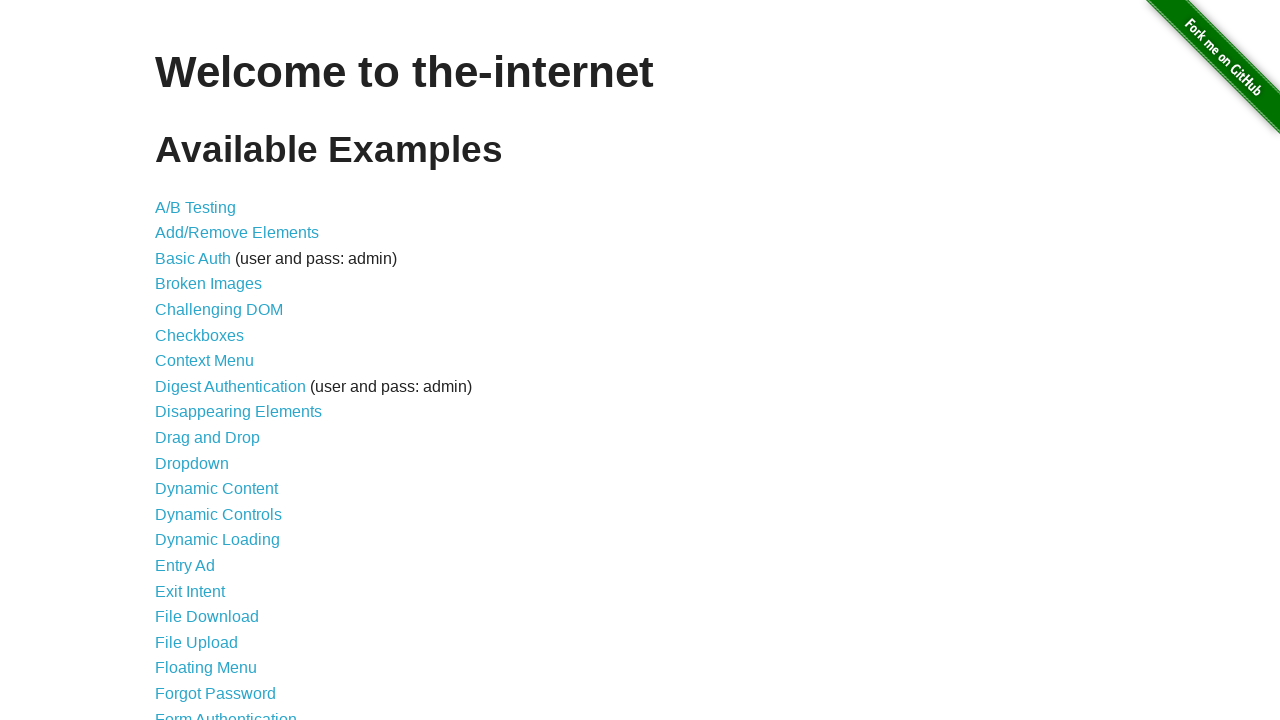

Injected jQuery library into the page if not already present
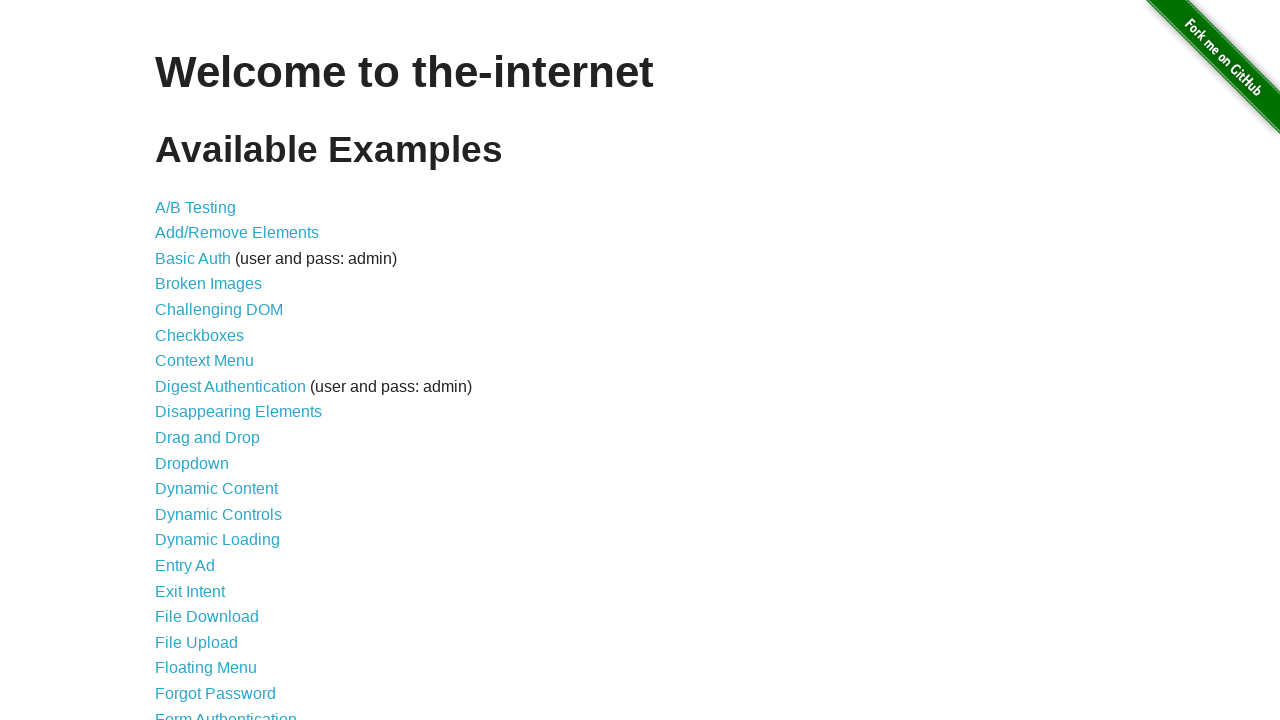

Waited for jQuery to load and become available
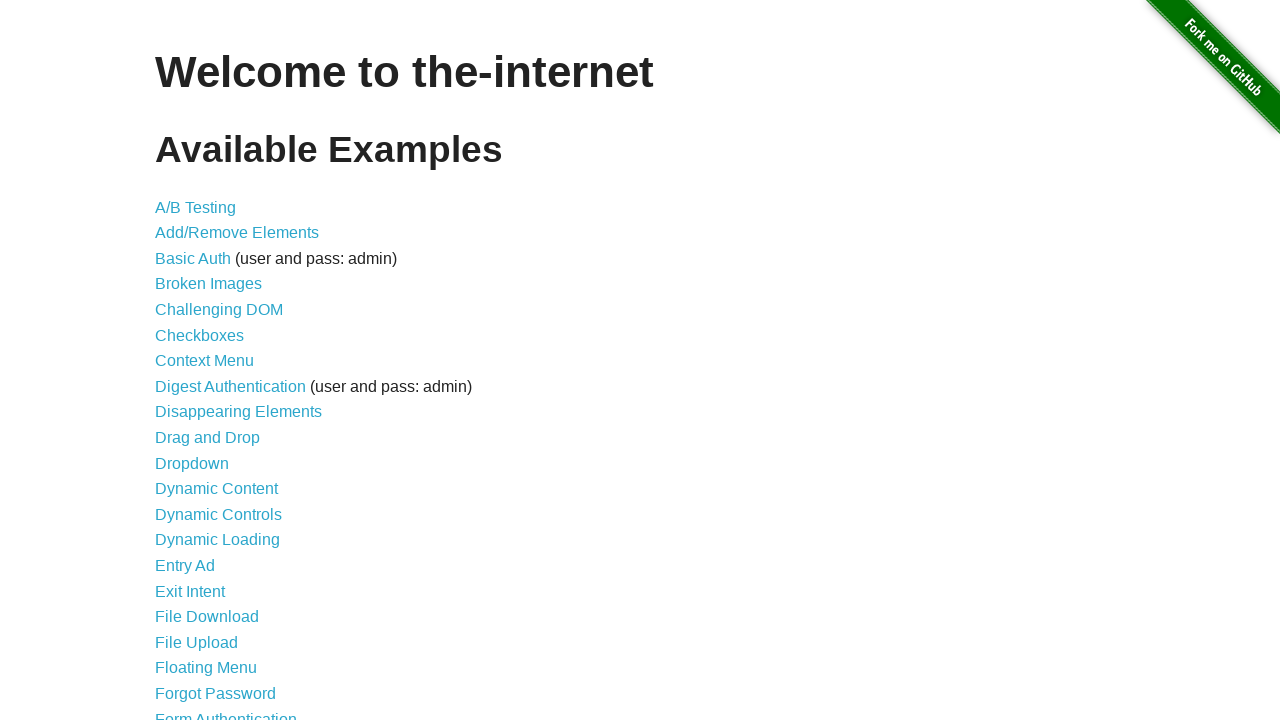

Loaded jQuery Growl library script
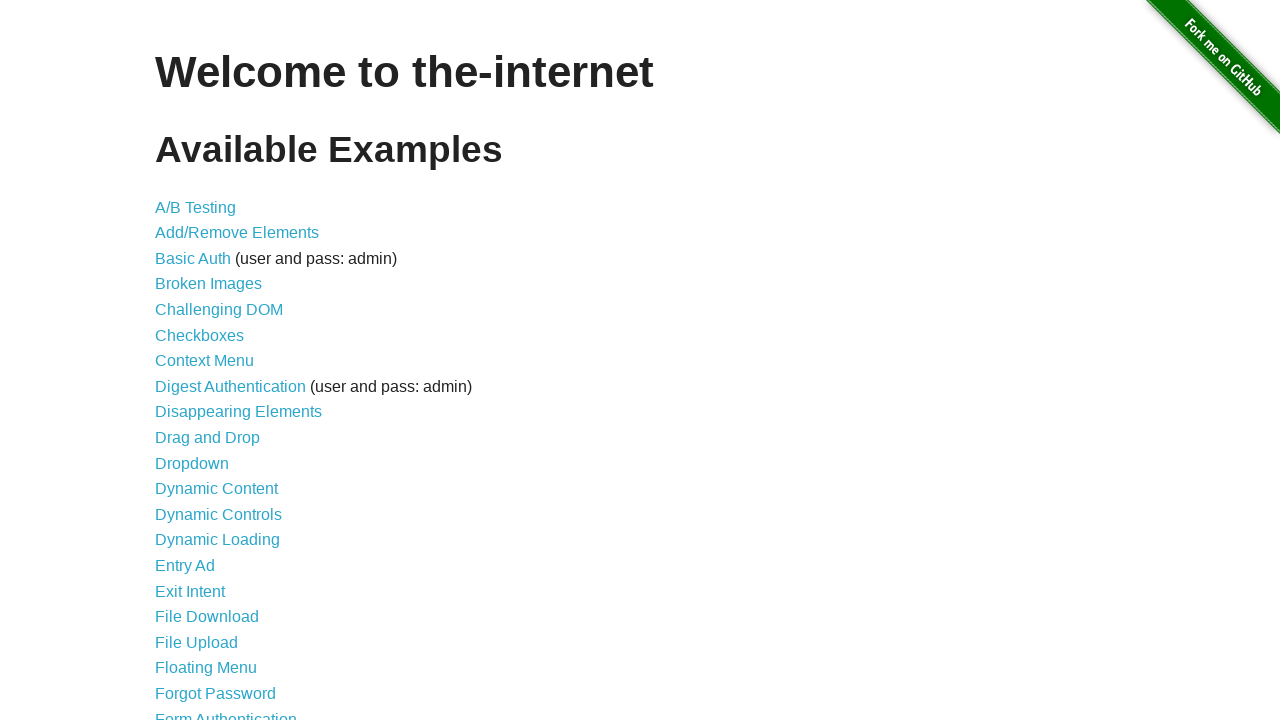

Injected jQuery Growl CSS stylesheet into the page
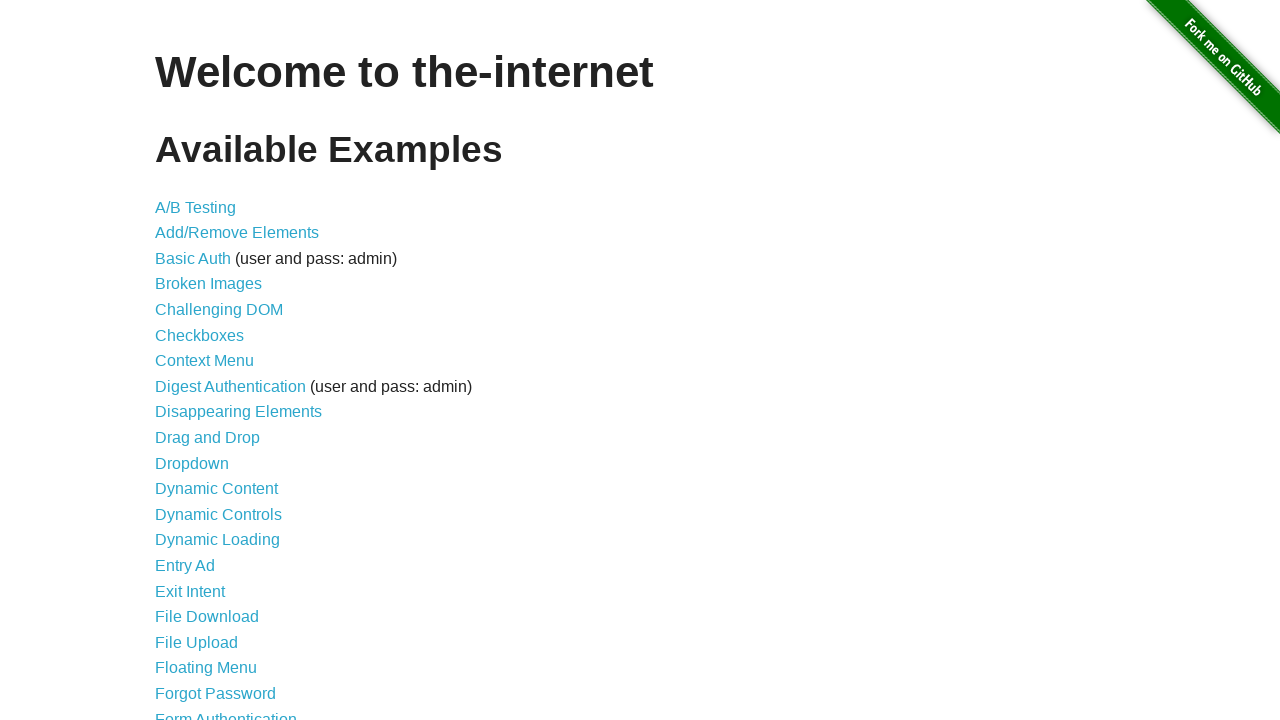

Waited for jQuery Growl to become available
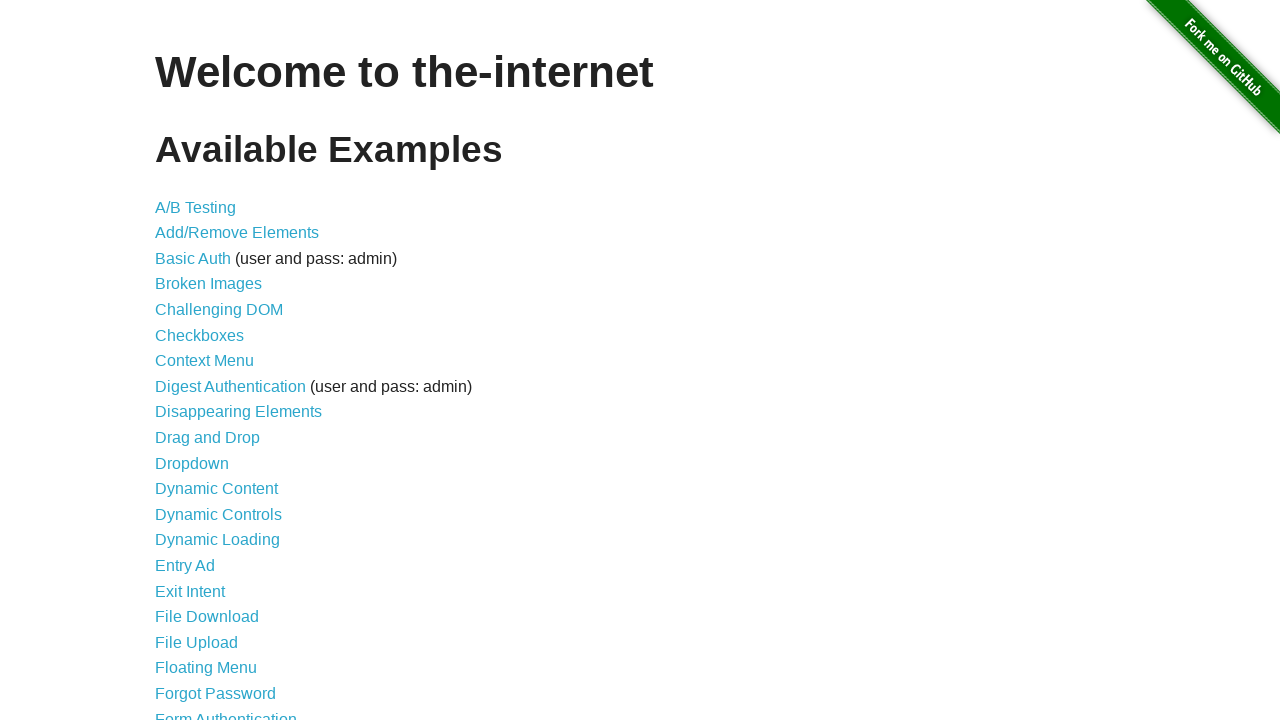

Displayed standard growl notification with title 'GET' and message '/'
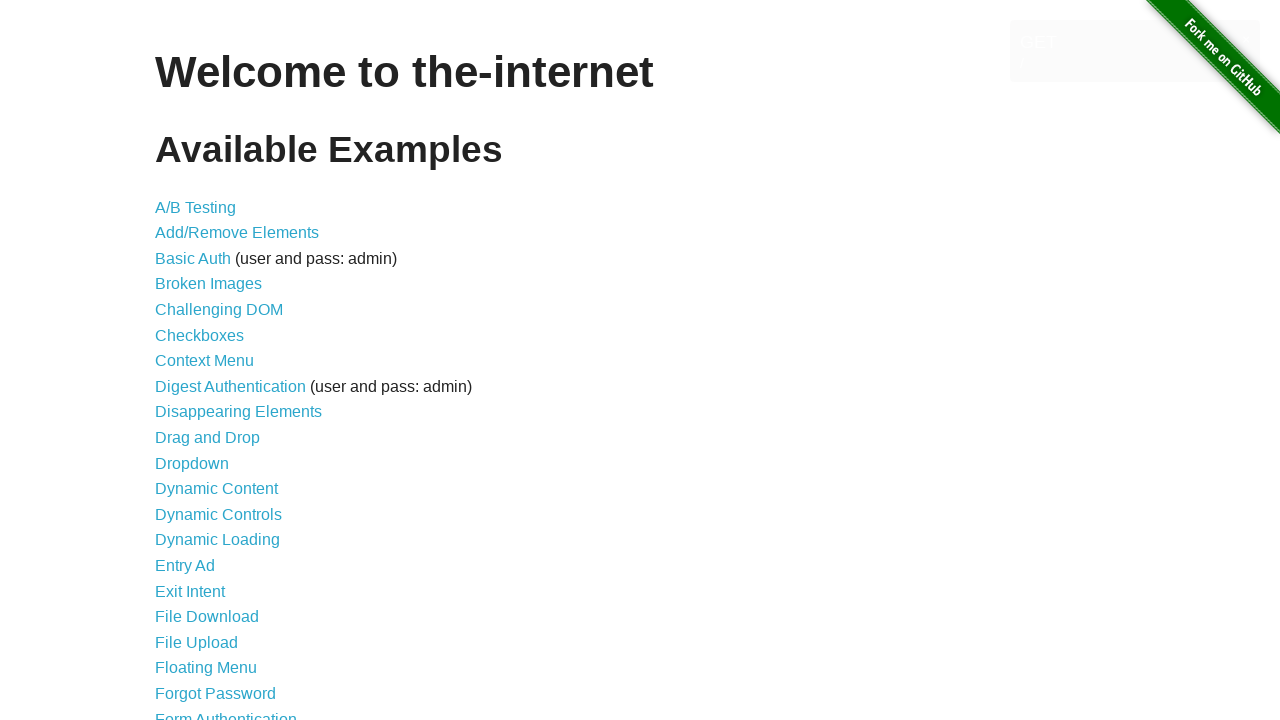

Displayed error growl notification with title 'ERROR'
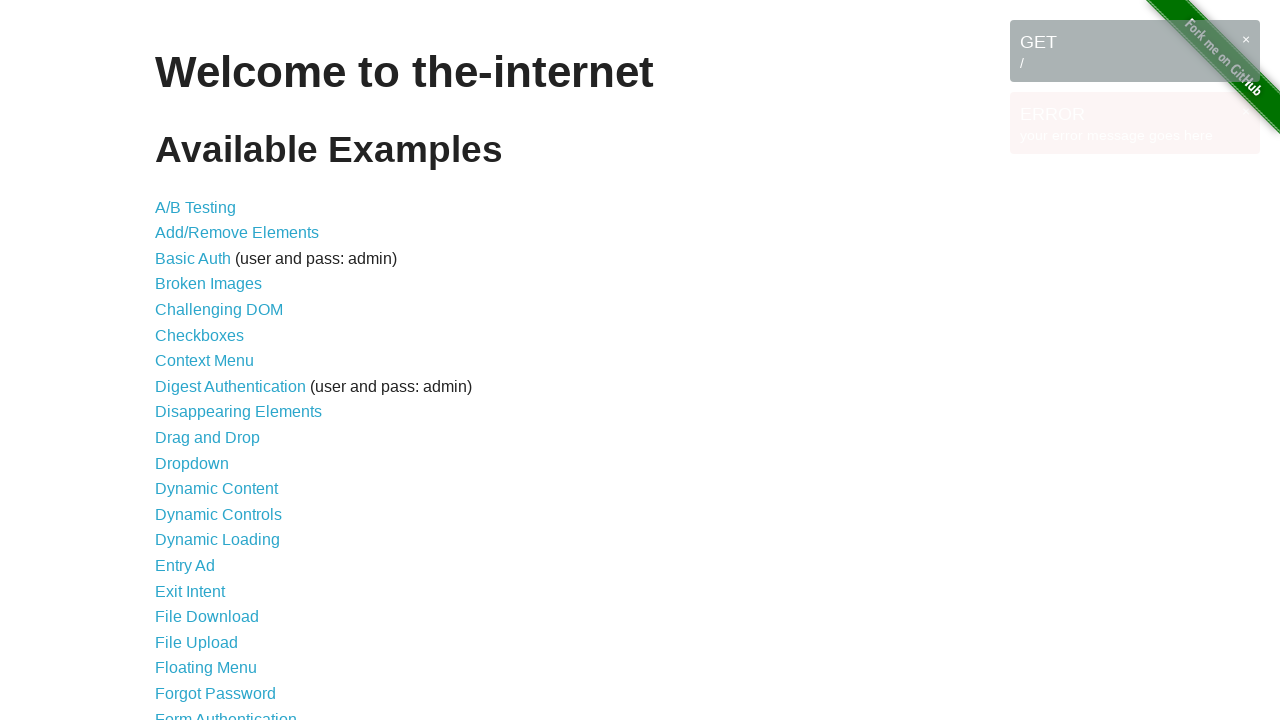

Displayed notice growl notification with title 'Notice'
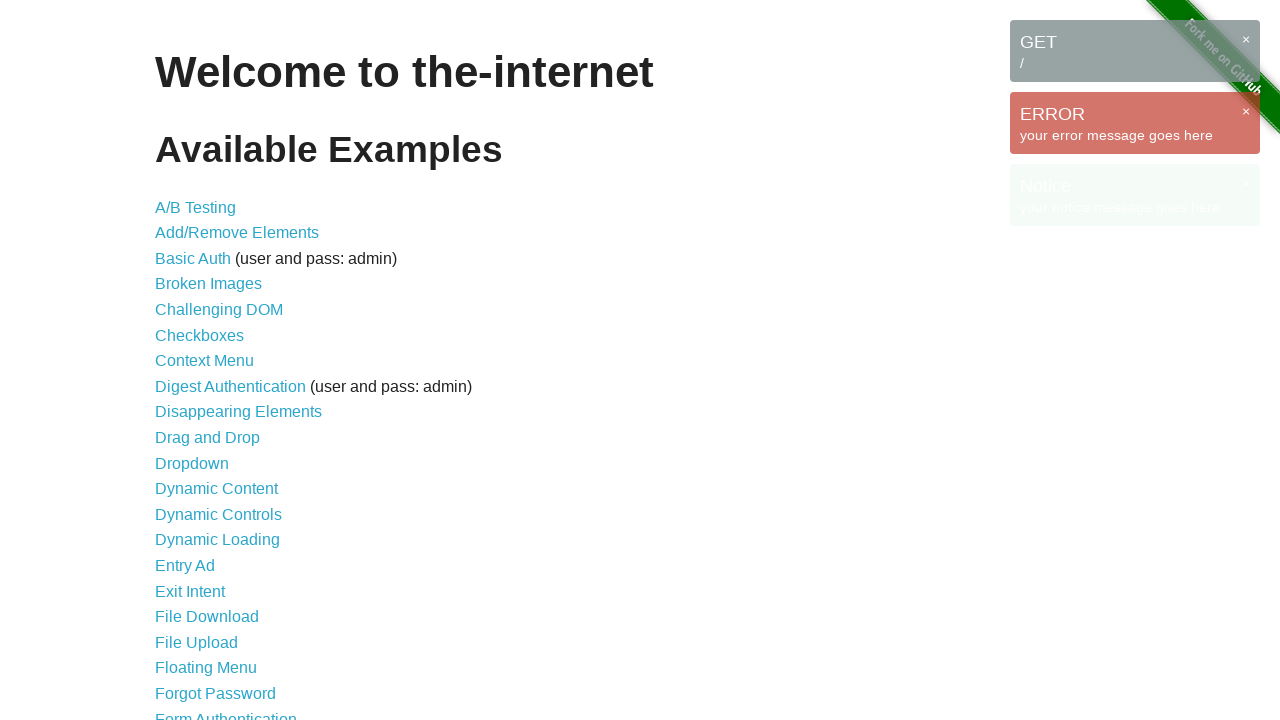

Displayed warning growl notification with title 'Warning!'
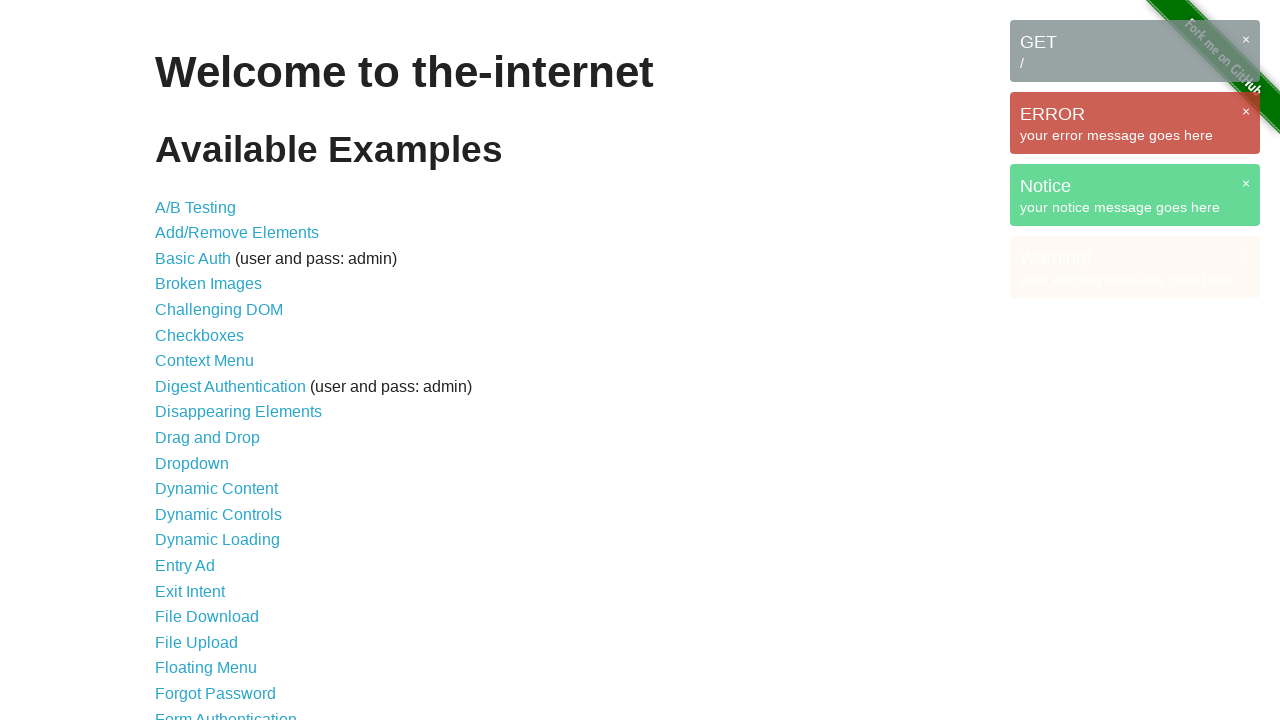

Verified growl notifications are visible on the page
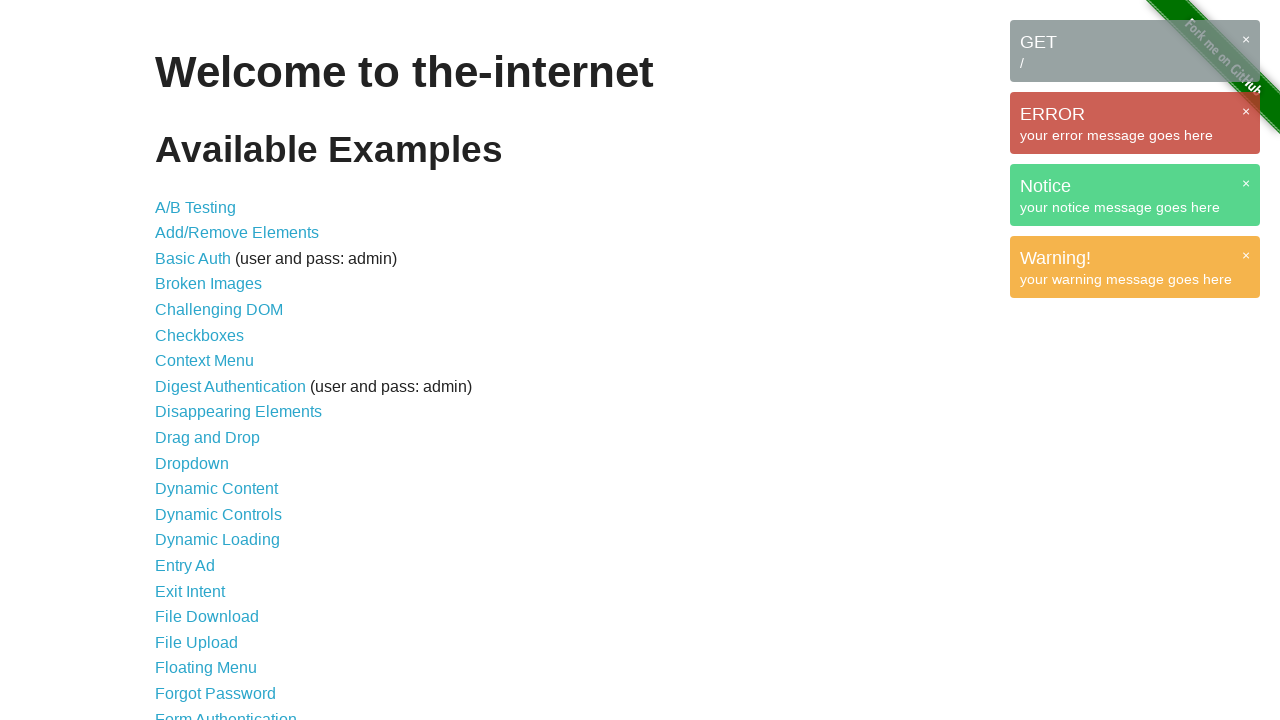

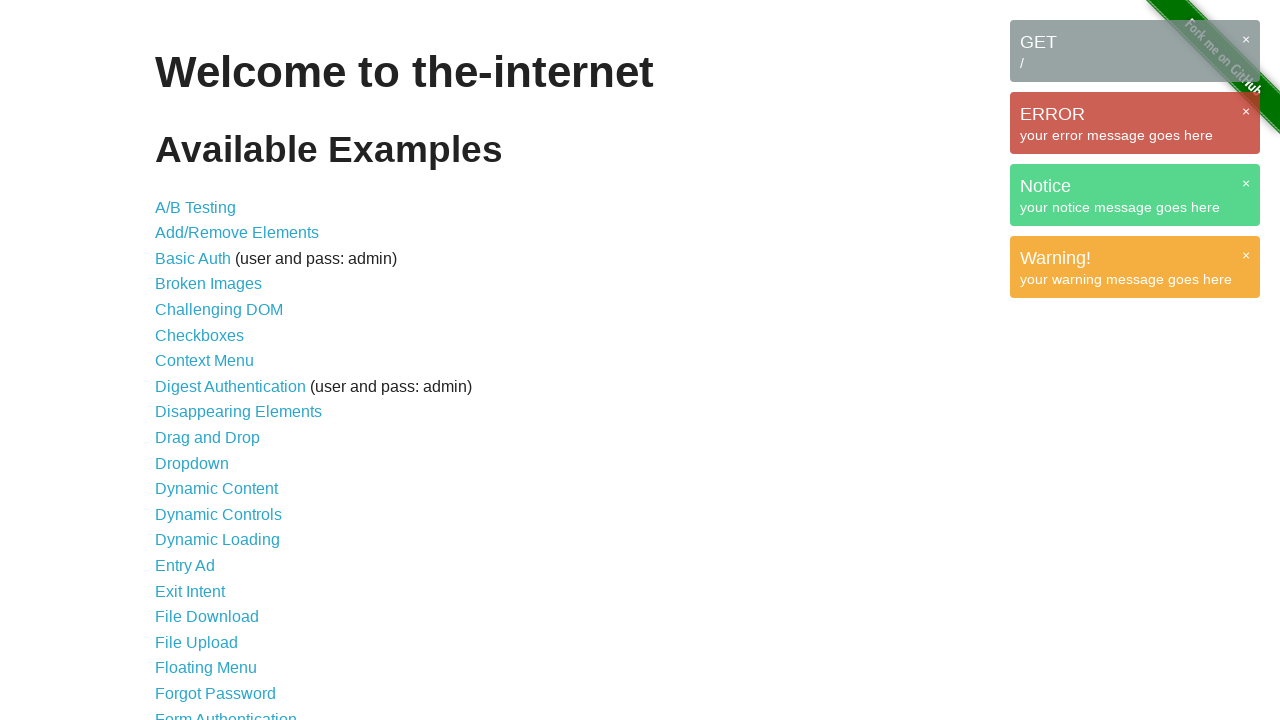